Tests alert handling functionality by entering a name in a text field, triggering an alert, and accepting it

Starting URL: https://rahulshettyacademy.com/AutomationPractice/

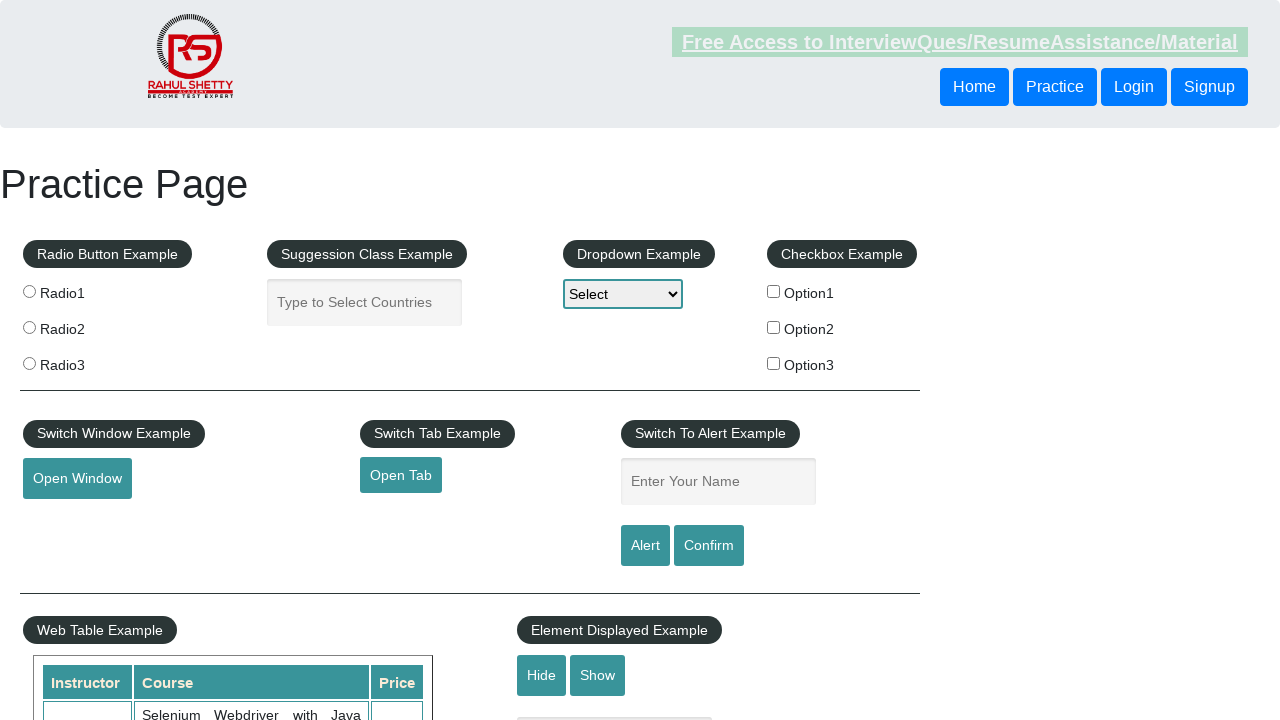

Filled name input field with 'md' on input#name
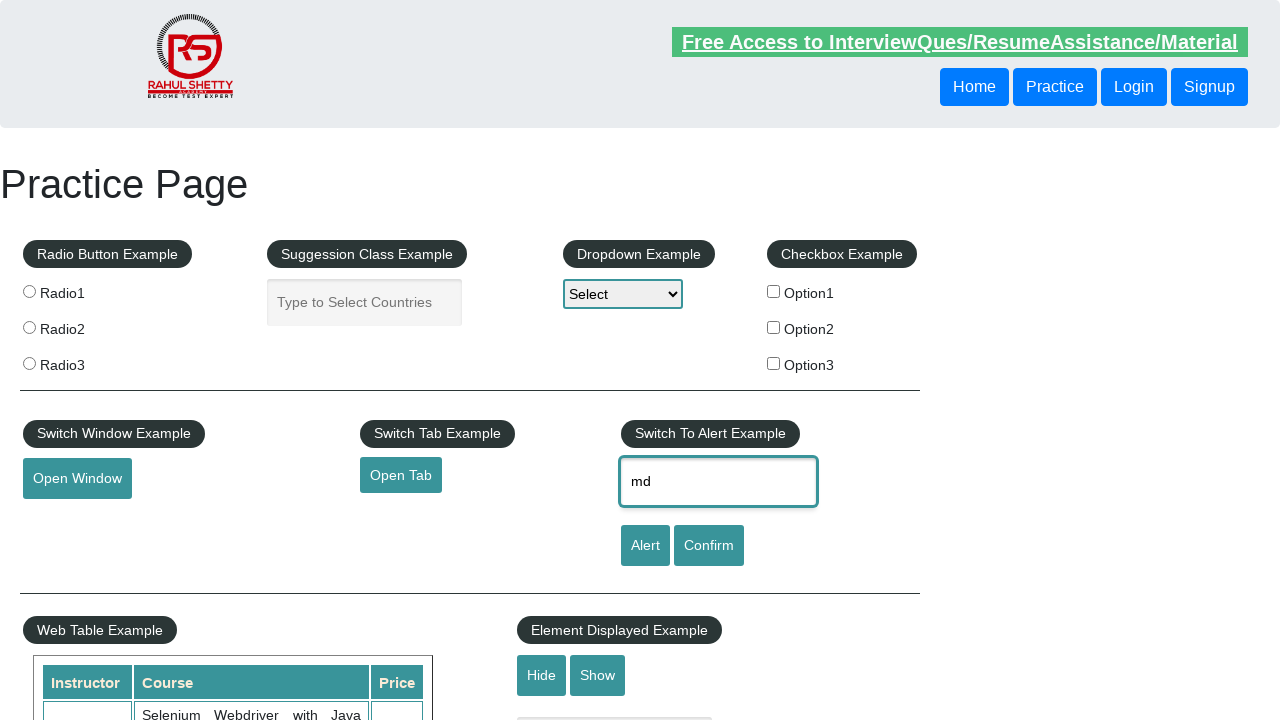

Set up alert handler to accept dialogs
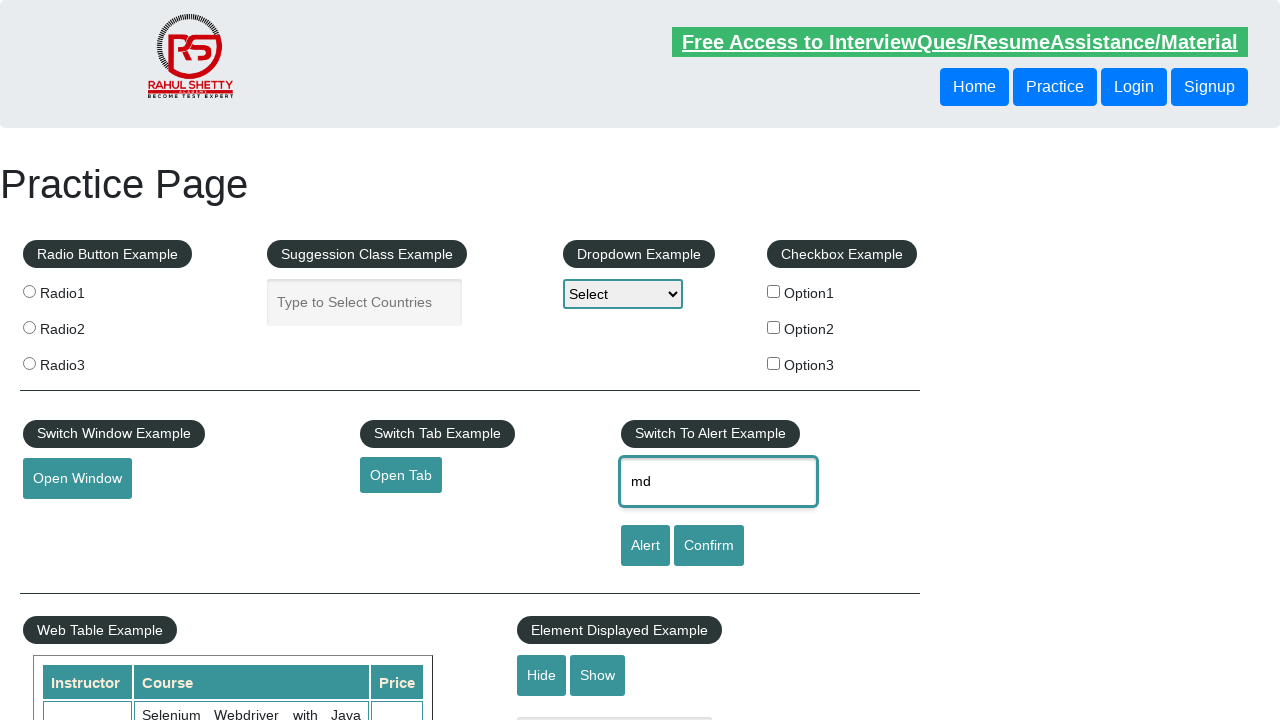

Clicked alert button to trigger alert at (645, 546) on input#alertbtn
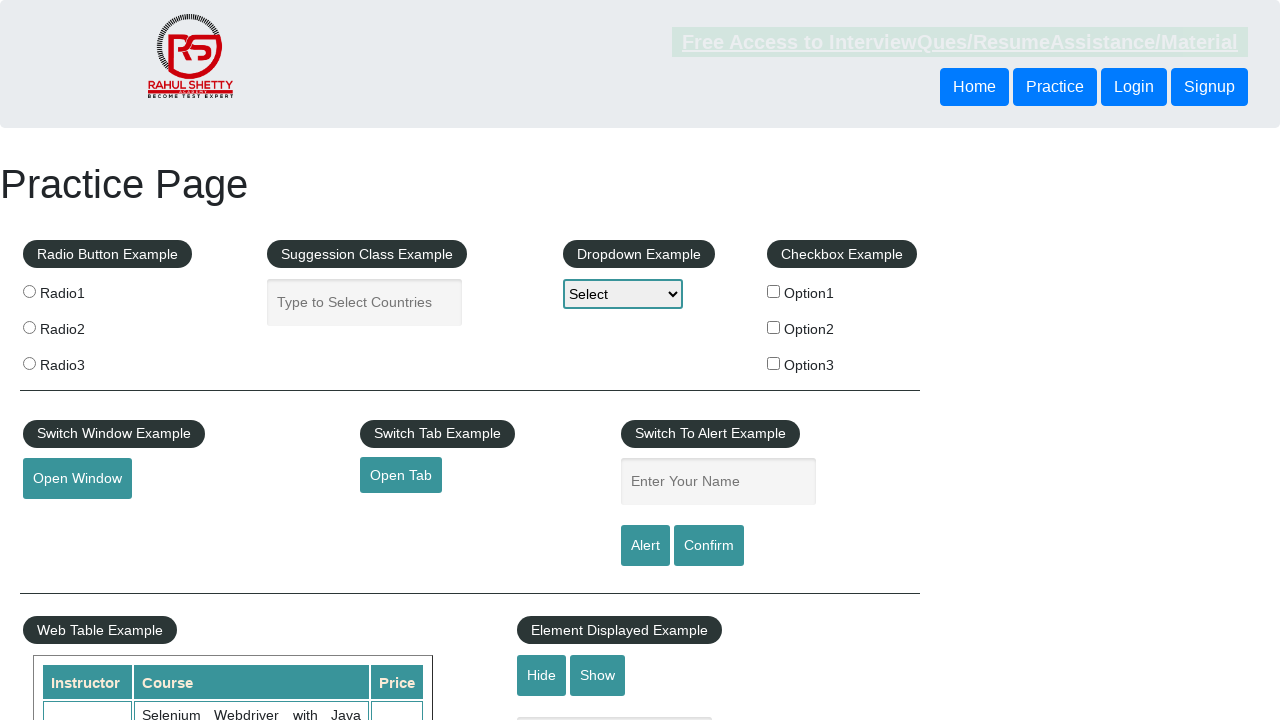

Waited 500ms for alert to be handled
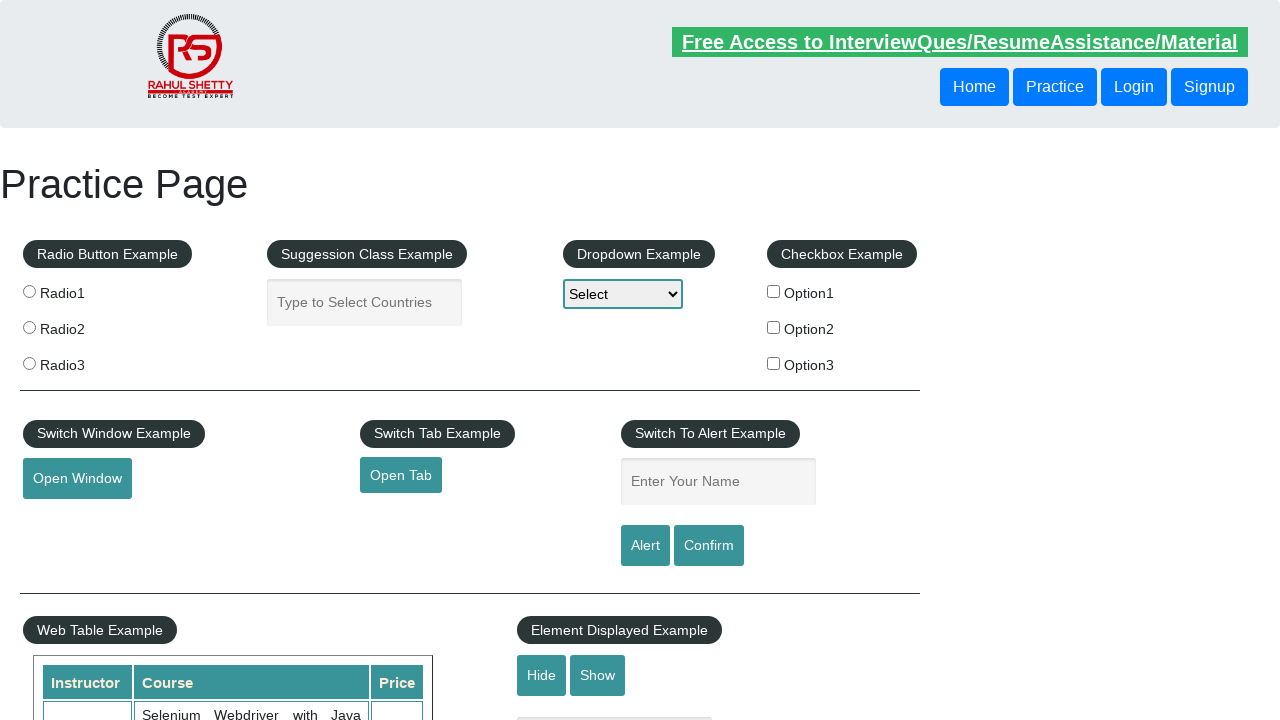

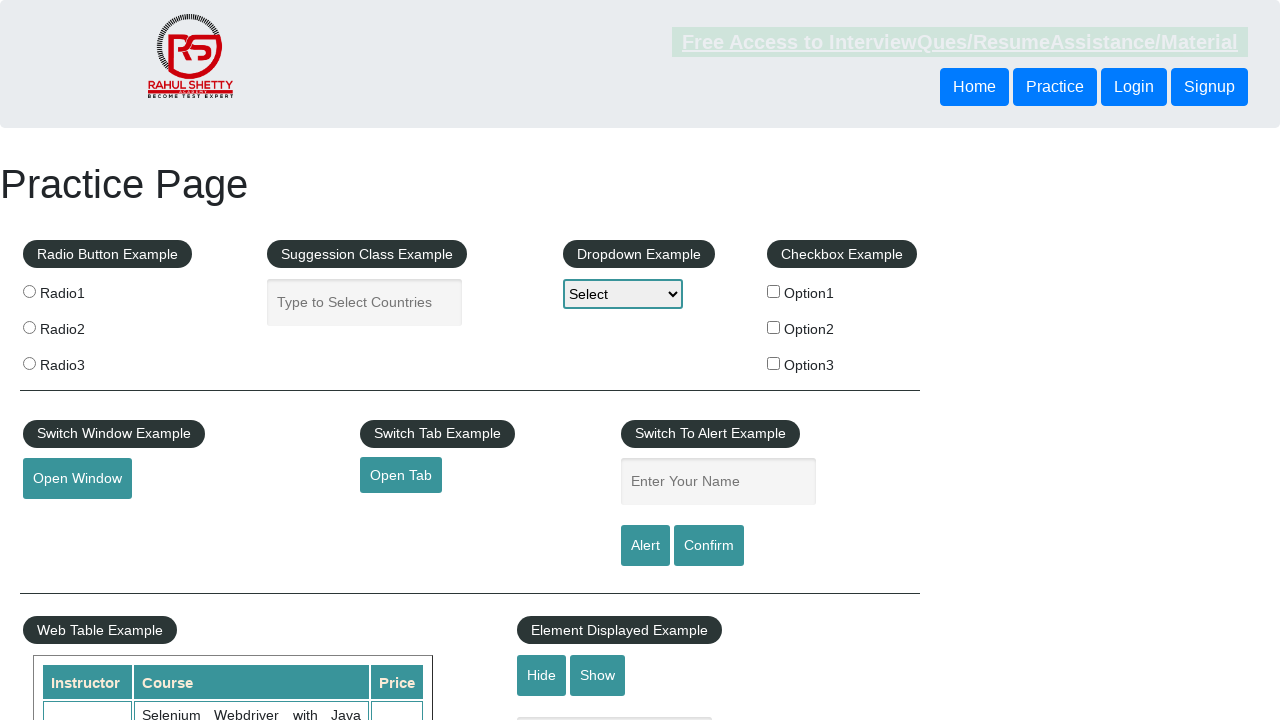